Tests that the input field clears after adding a todo item

Starting URL: https://demo.playwright.dev/todomvc

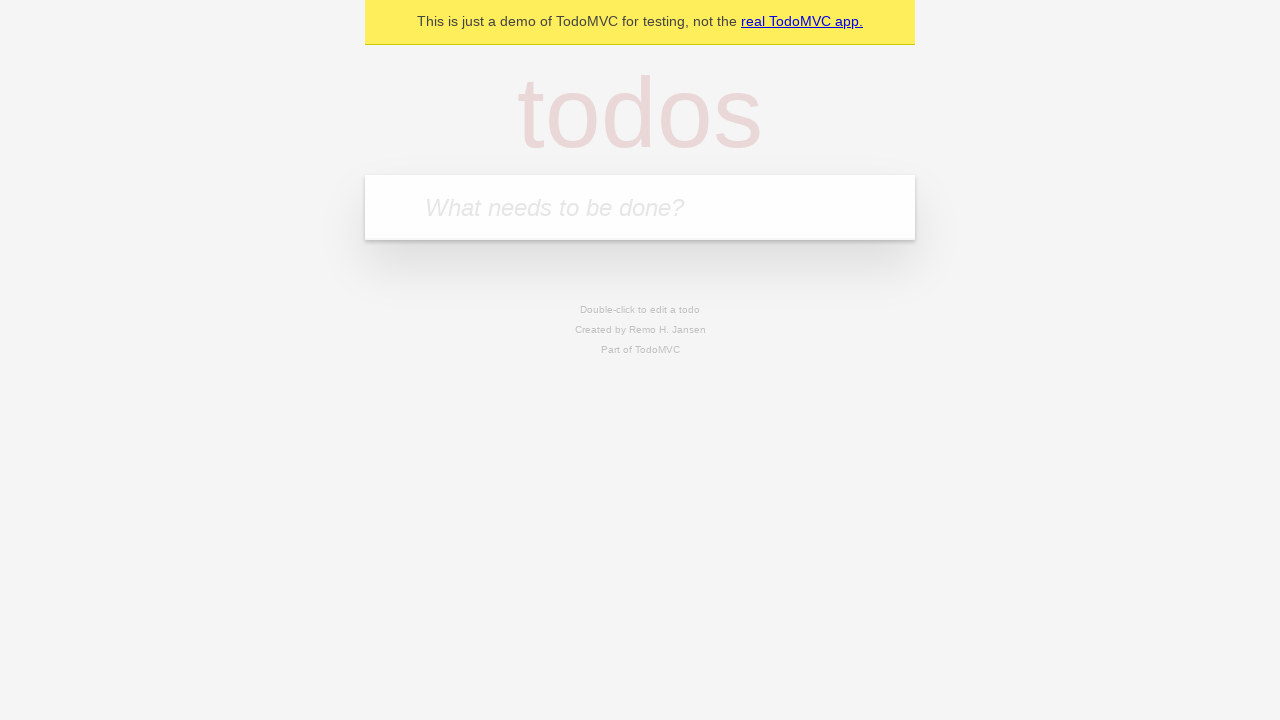

Located the todo input field with placeholder 'What needs to be done?'
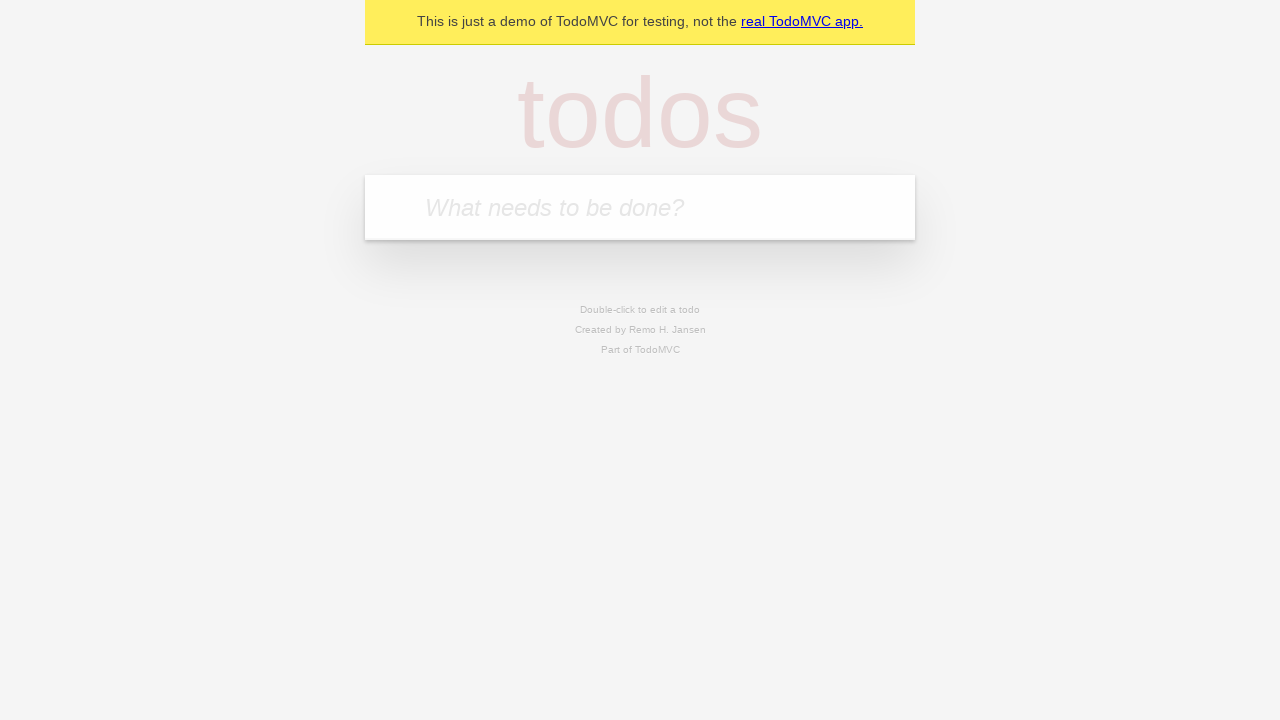

Filled todo input field with 'buy some cheese' on internal:attr=[placeholder="What needs to be done?"i]
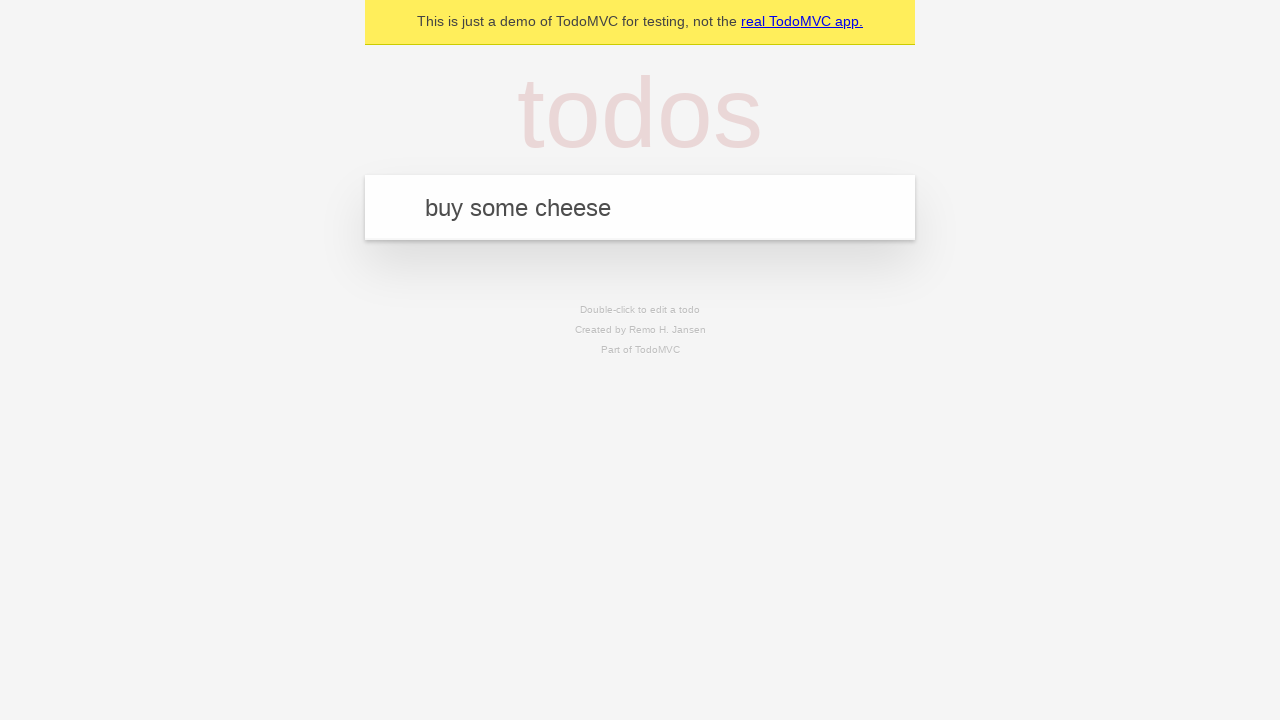

Pressed Enter to add the todo item on internal:attr=[placeholder="What needs to be done?"i]
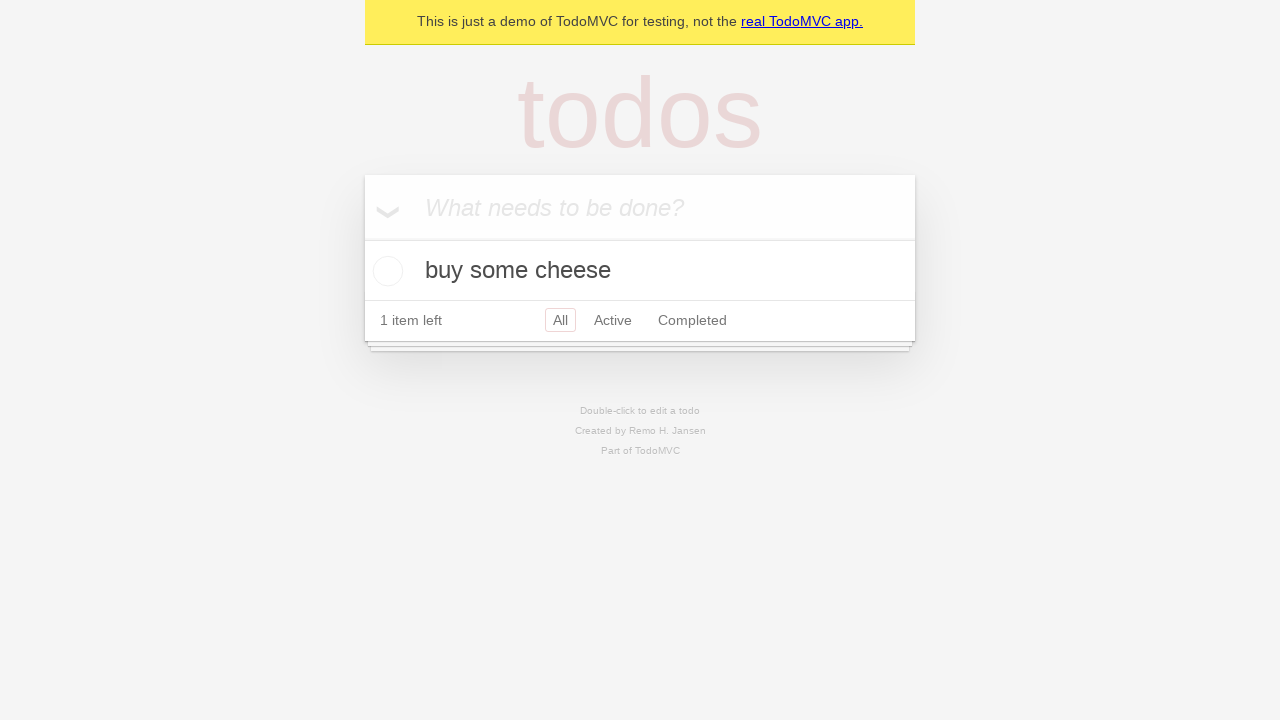

Todo item appeared in the list
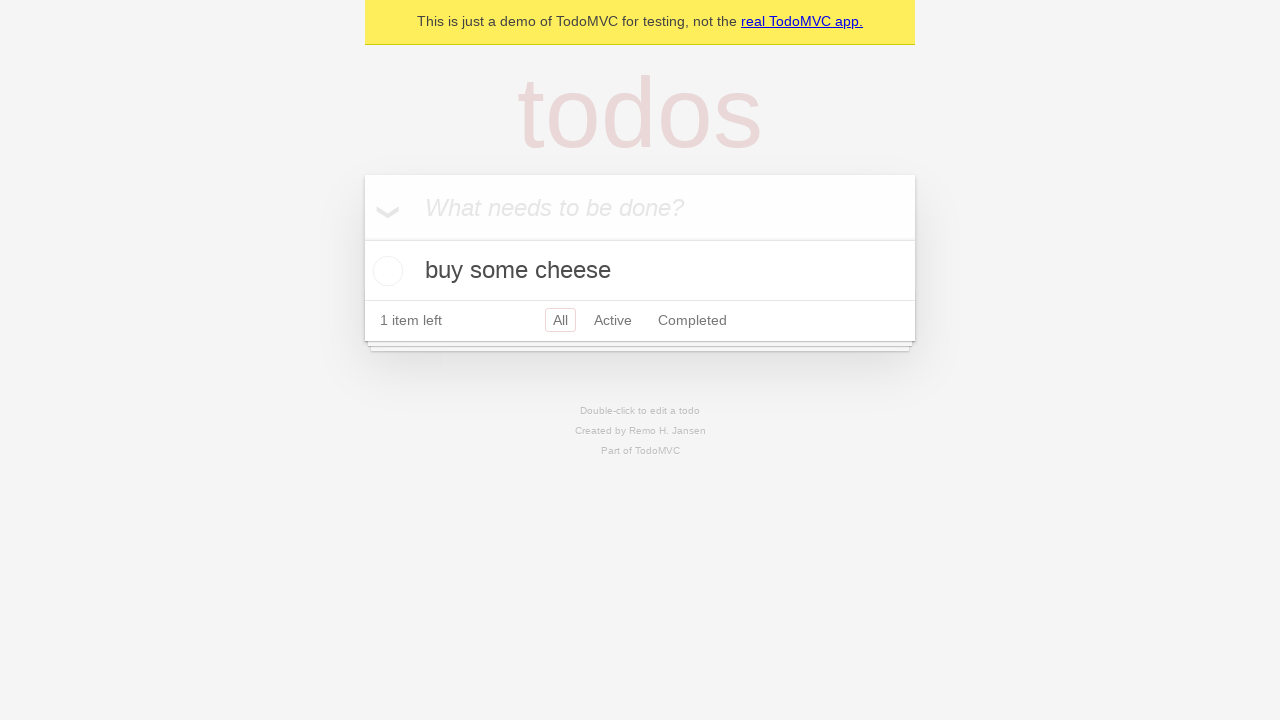

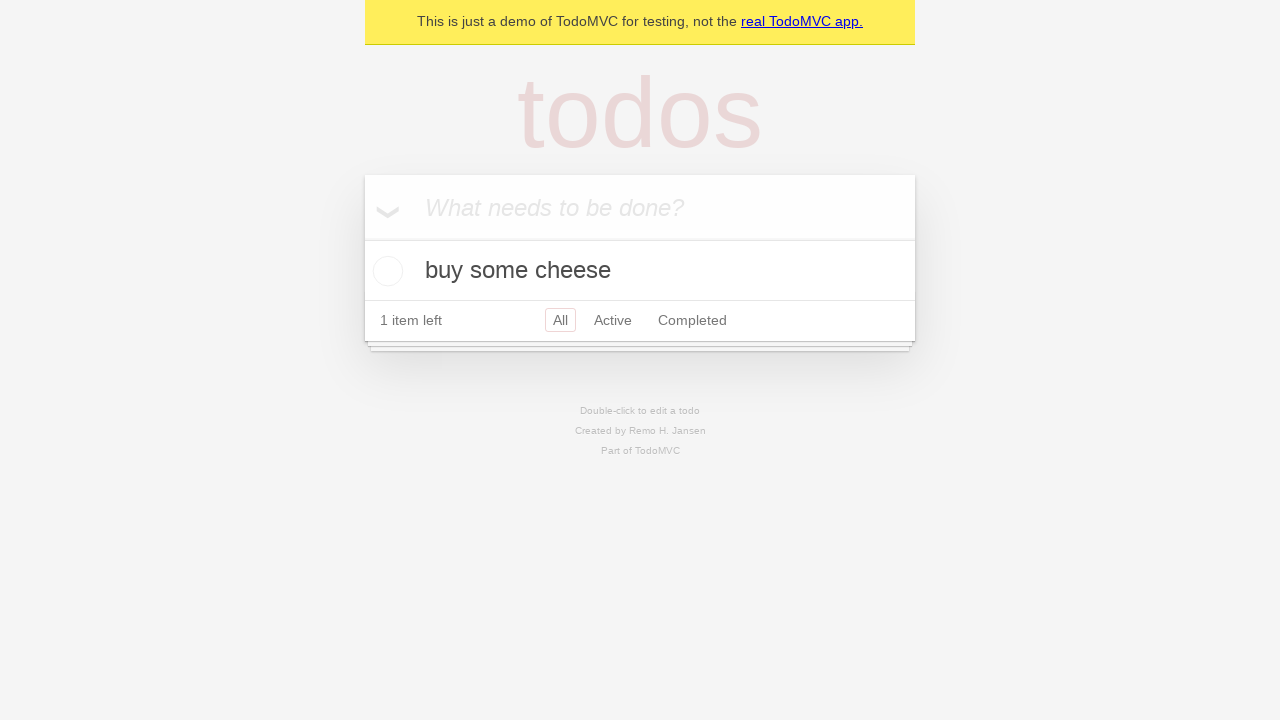